Navigates to Top List then New Comments submenu and verifies empty comments section

Starting URL: http://www.99-bottles-of-beer.net/

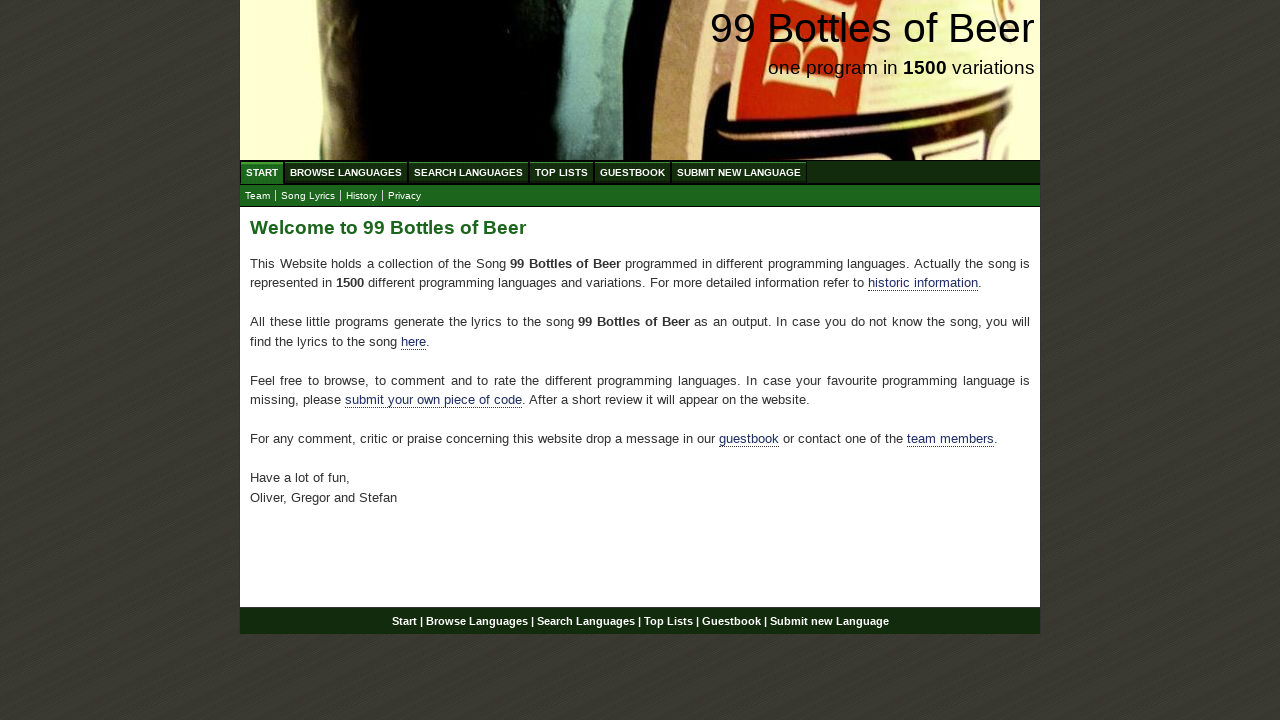

Clicked on Top List menu at (562, 172) on xpath=//a[@href='/toplist.html']
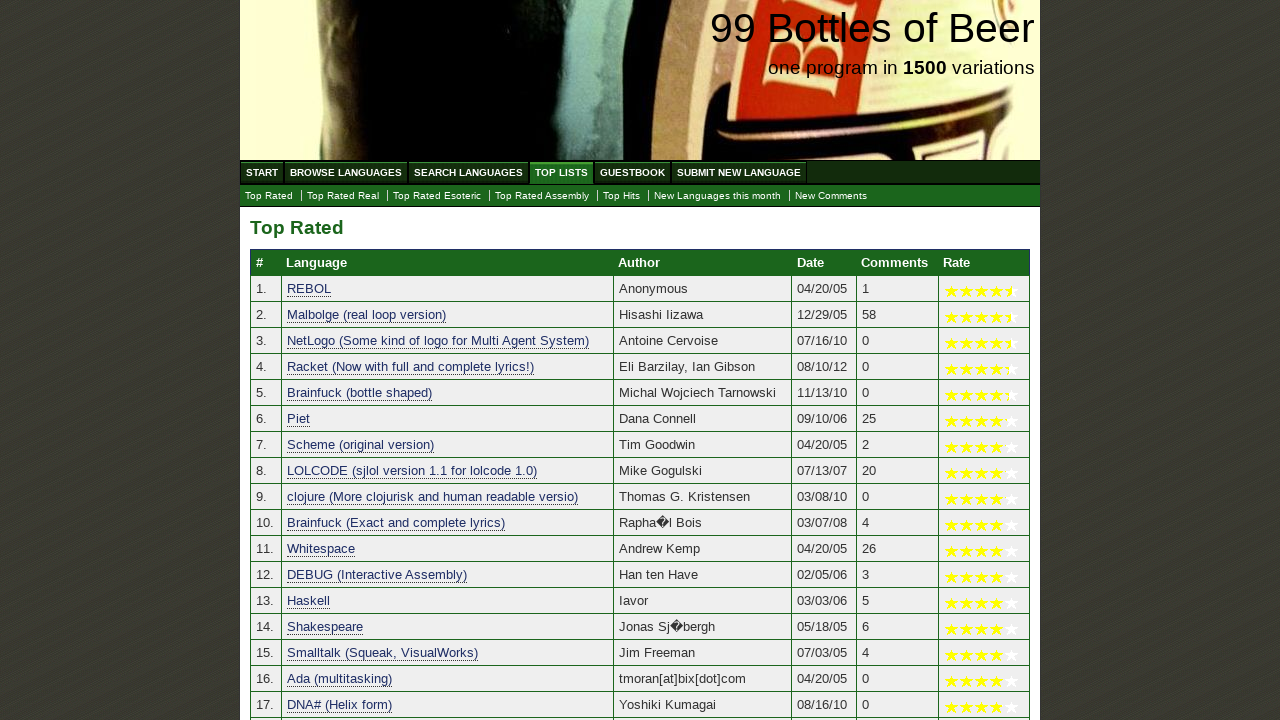

Clicked on New Comments submenu at (831, 196) on xpath=//ul[@id='submenu']//a[@href='./newcomments.html']
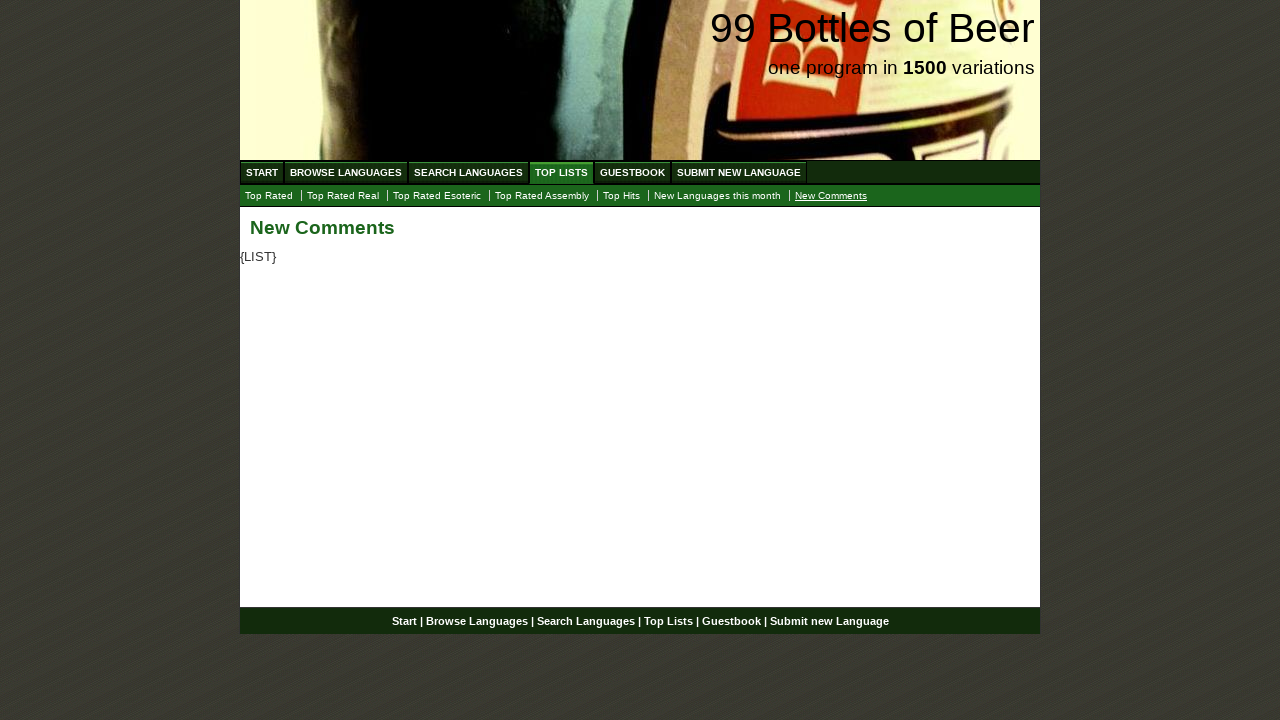

Verified empty comments section loaded
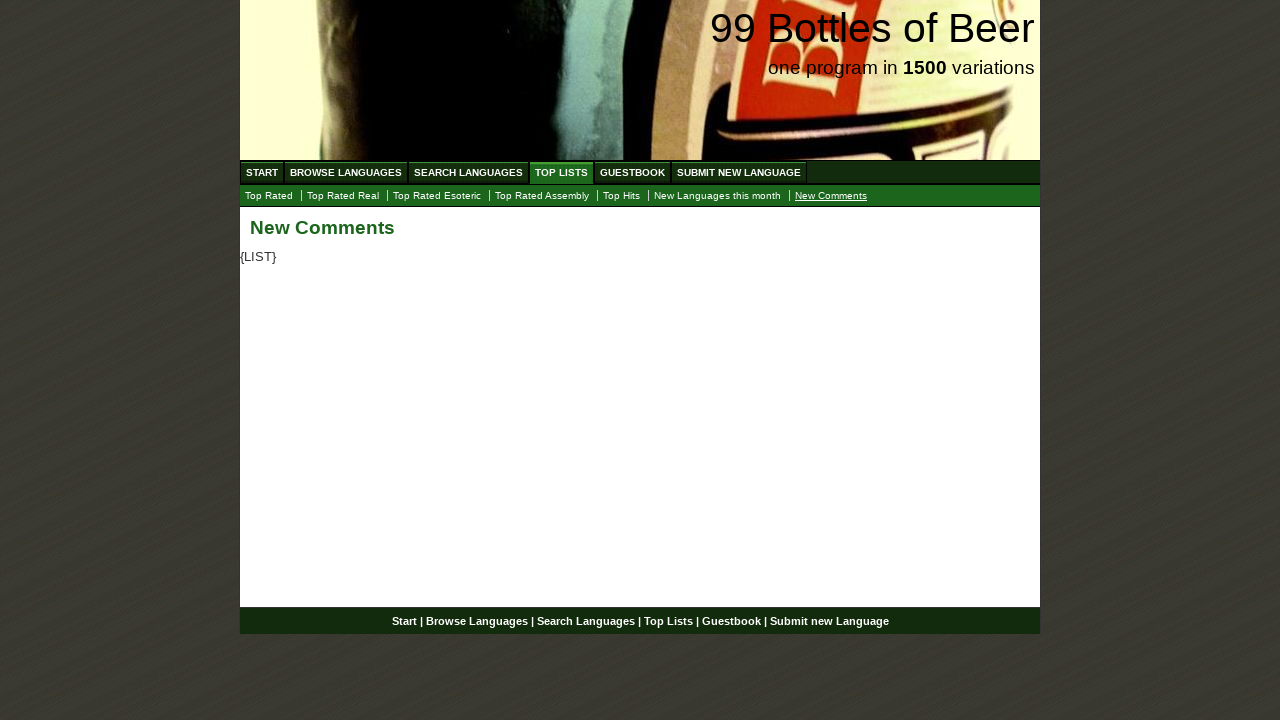

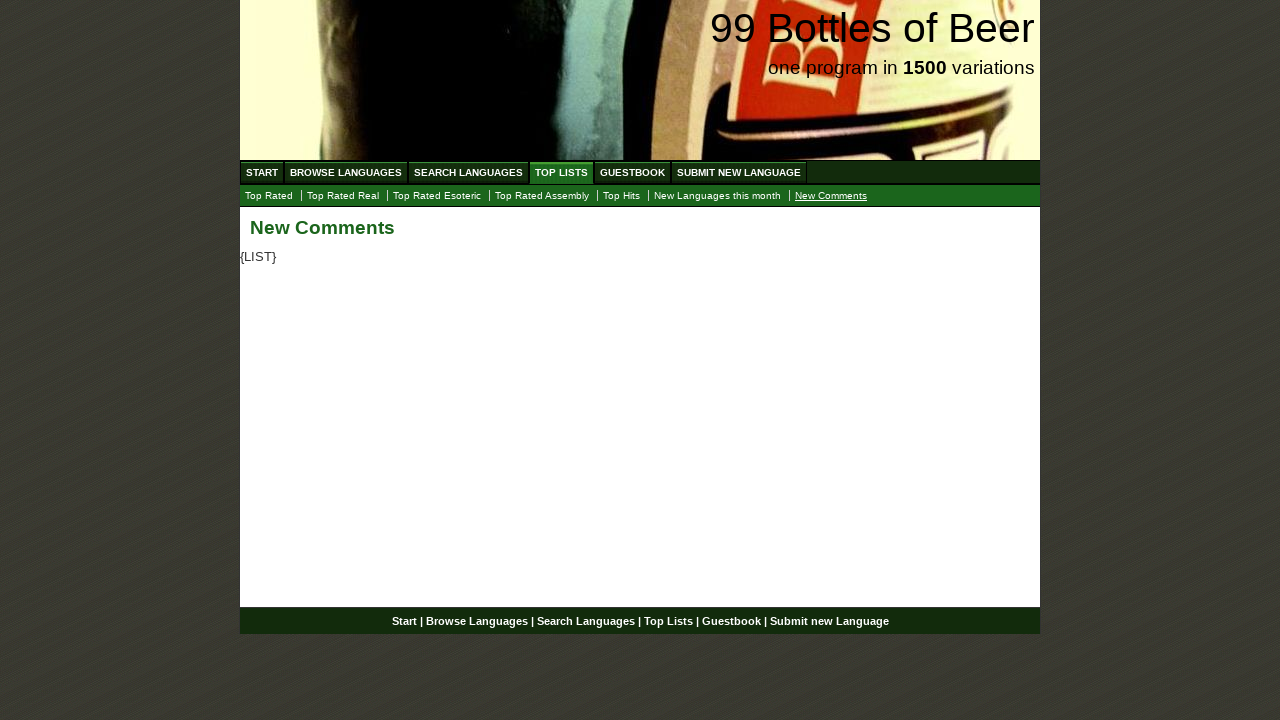